Tests the search functionality on the Czech RZP.gov.cz website by entering a subject name "Novakova" into the search field and pressing Enter to submit the search.

Starting URL: https://rzp.gov.cz/verejne-udaje/cs/udaje/vyber-subjektu

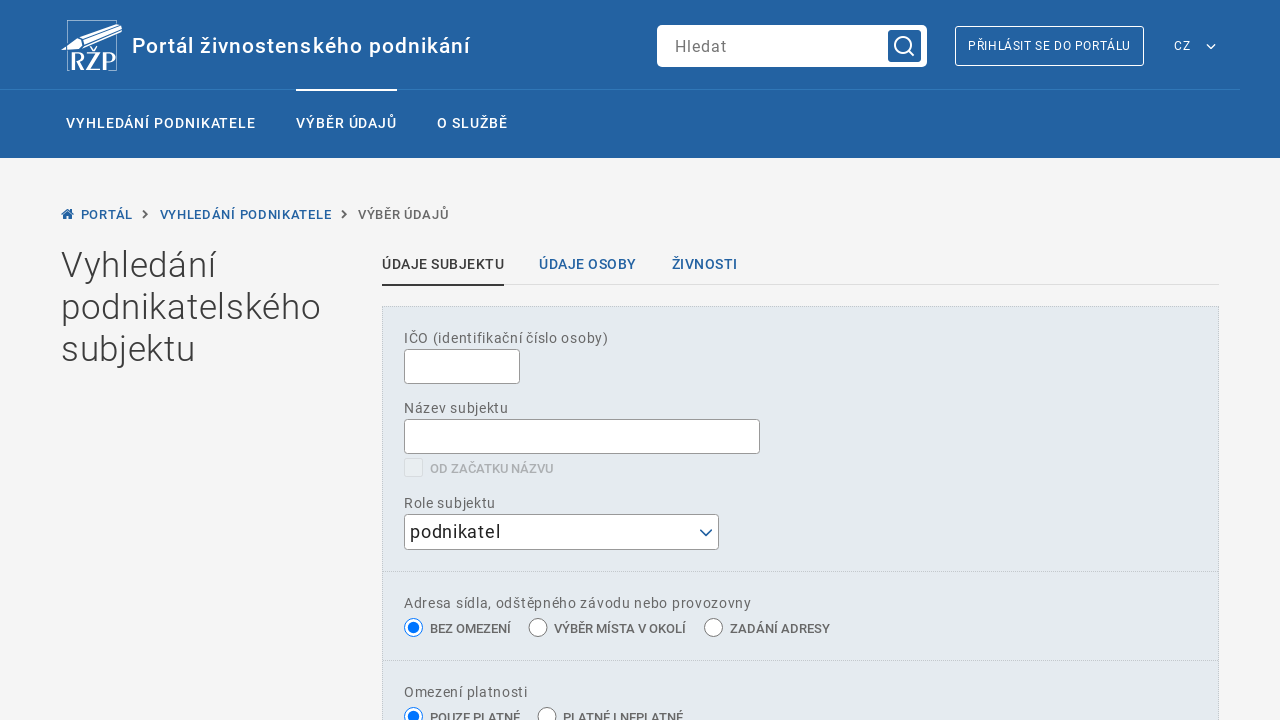

Waited for name input field (#nazev) to be available
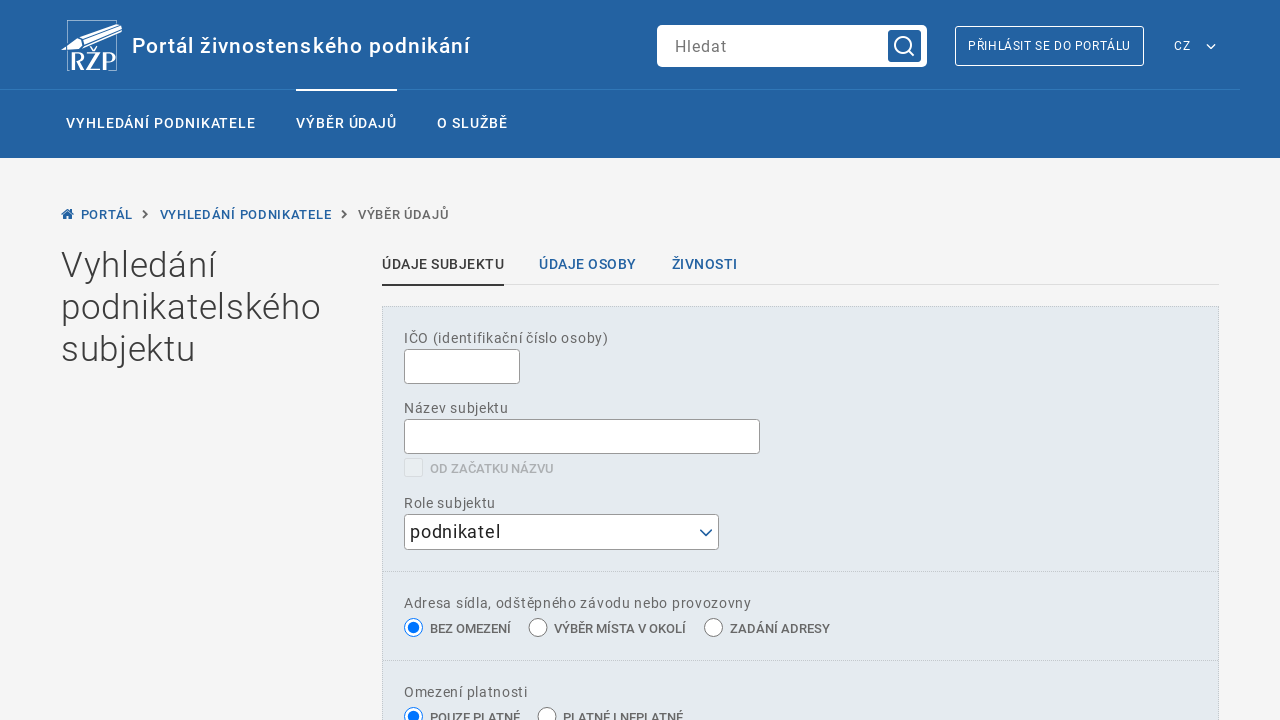

Filled name search field with 'Novakova' on #nazev
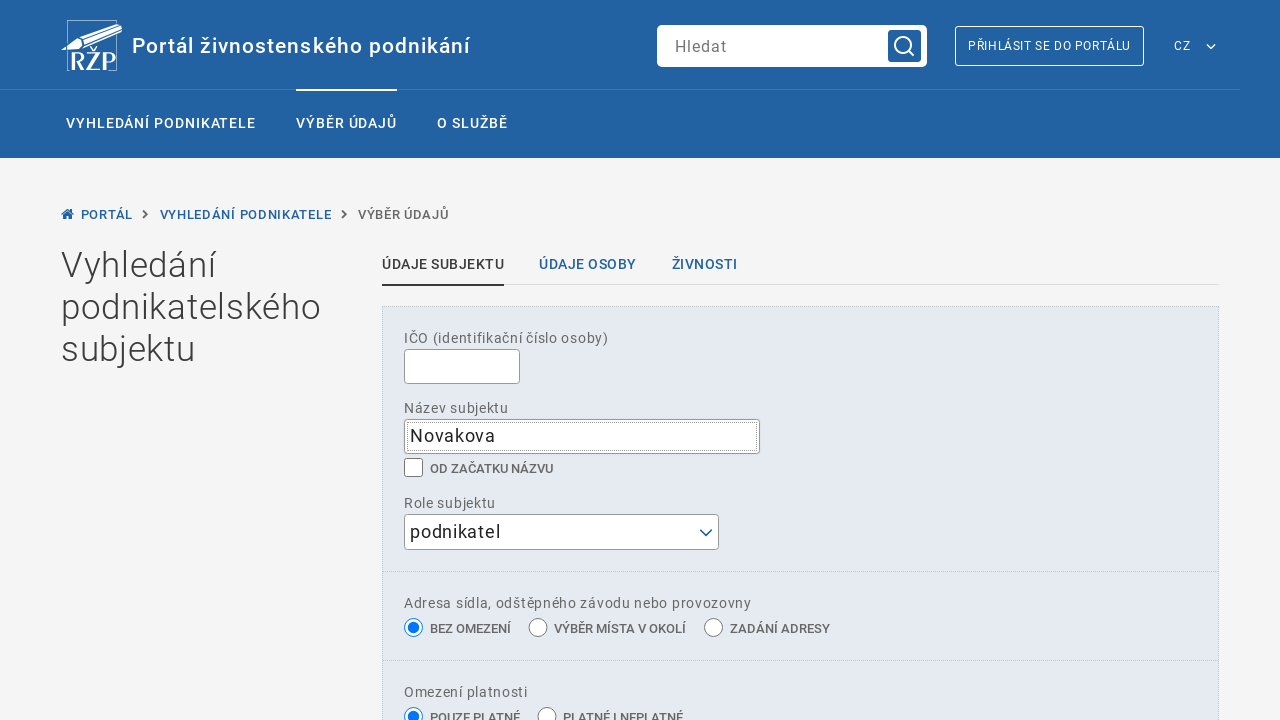

Pressed Enter to submit the search on #nazev
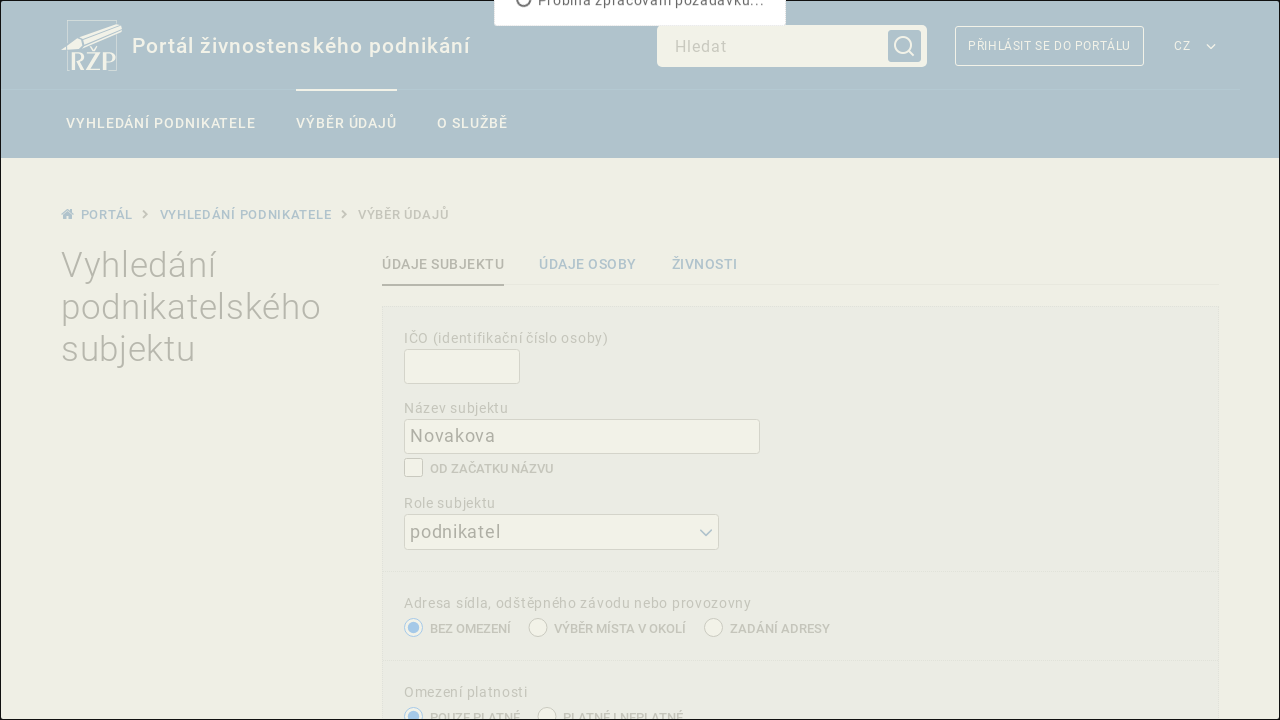

Waited for network idle - search results loaded
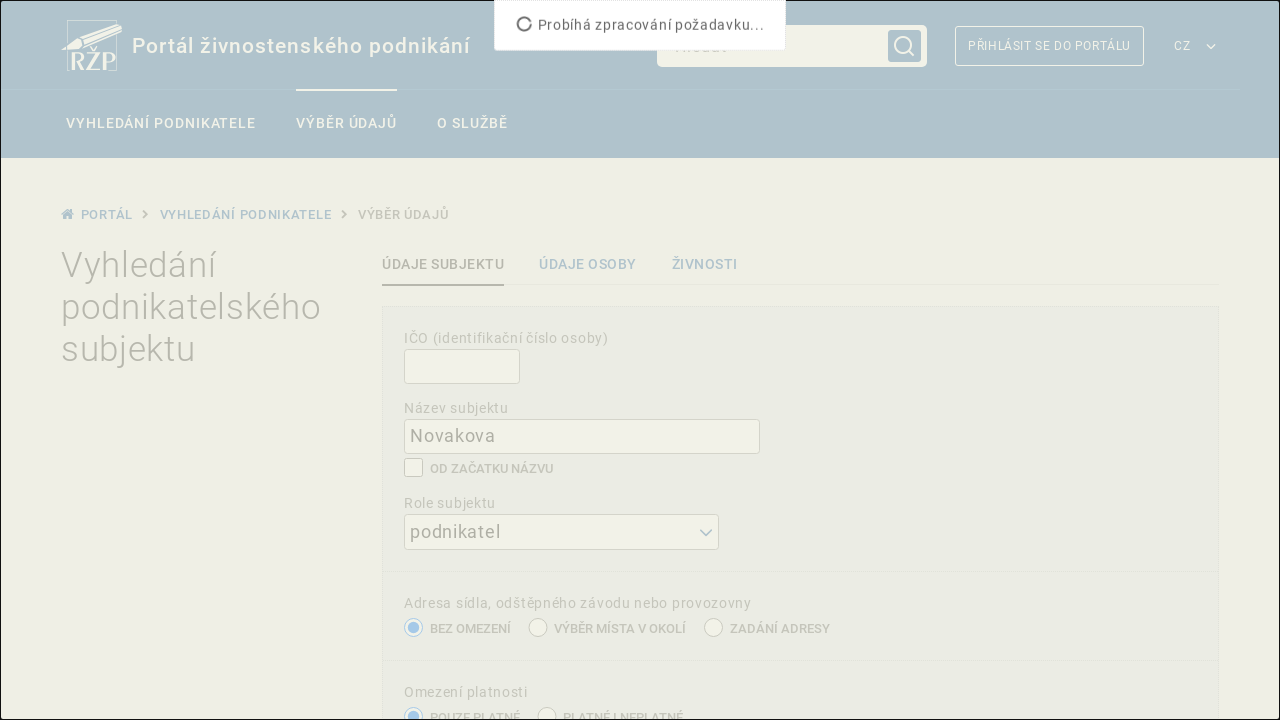

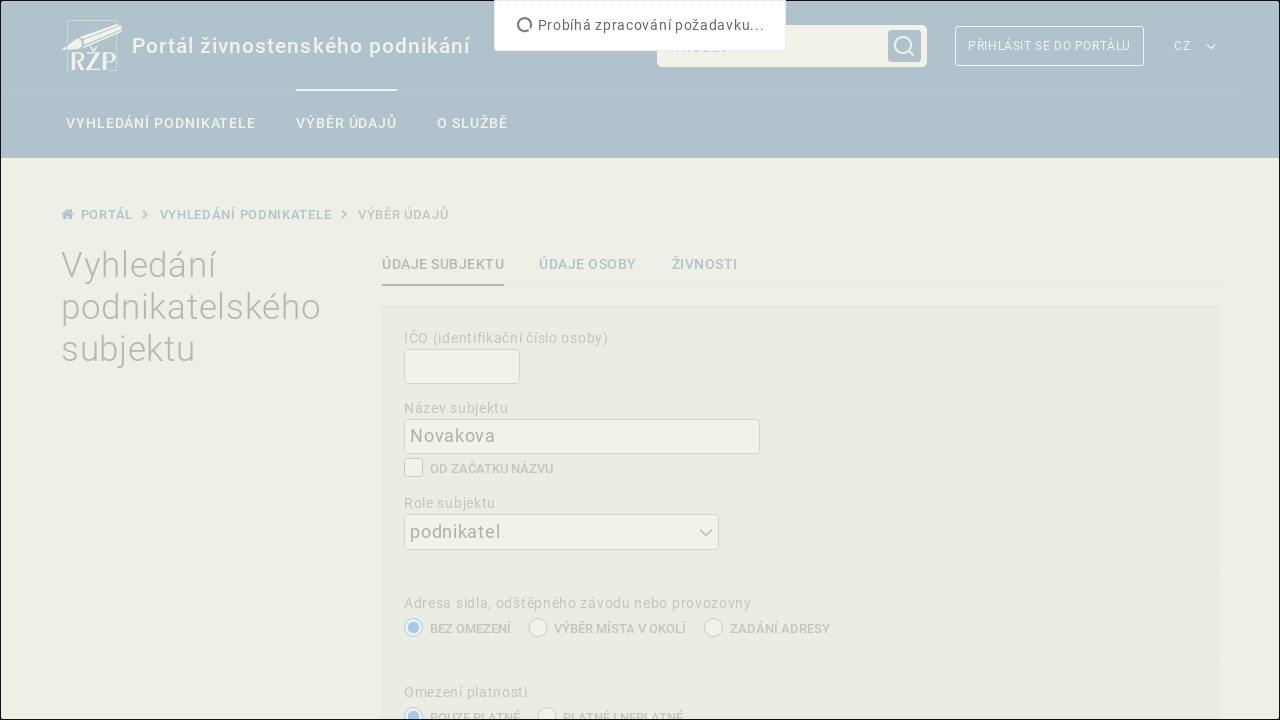